Navigates to the Makers tech website and verifies the page loads by checking the title

Starting URL: https://makers.tech

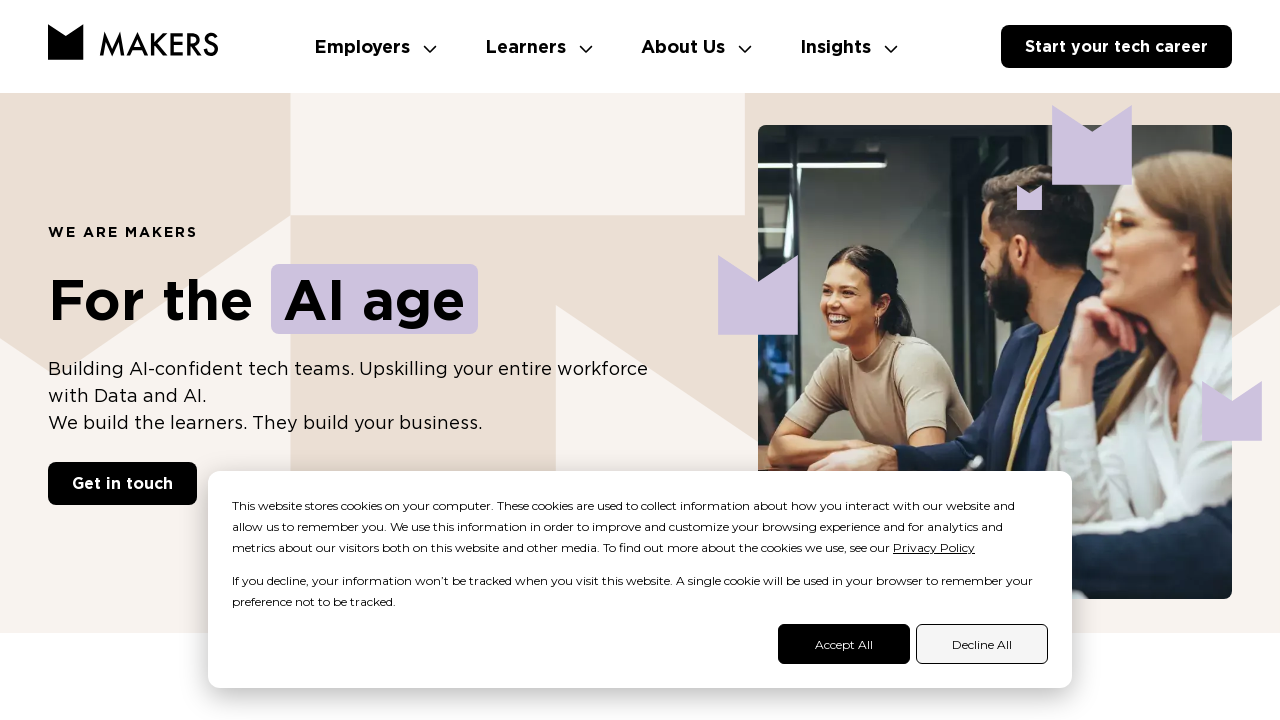

Waited for page to reach domcontentloaded state
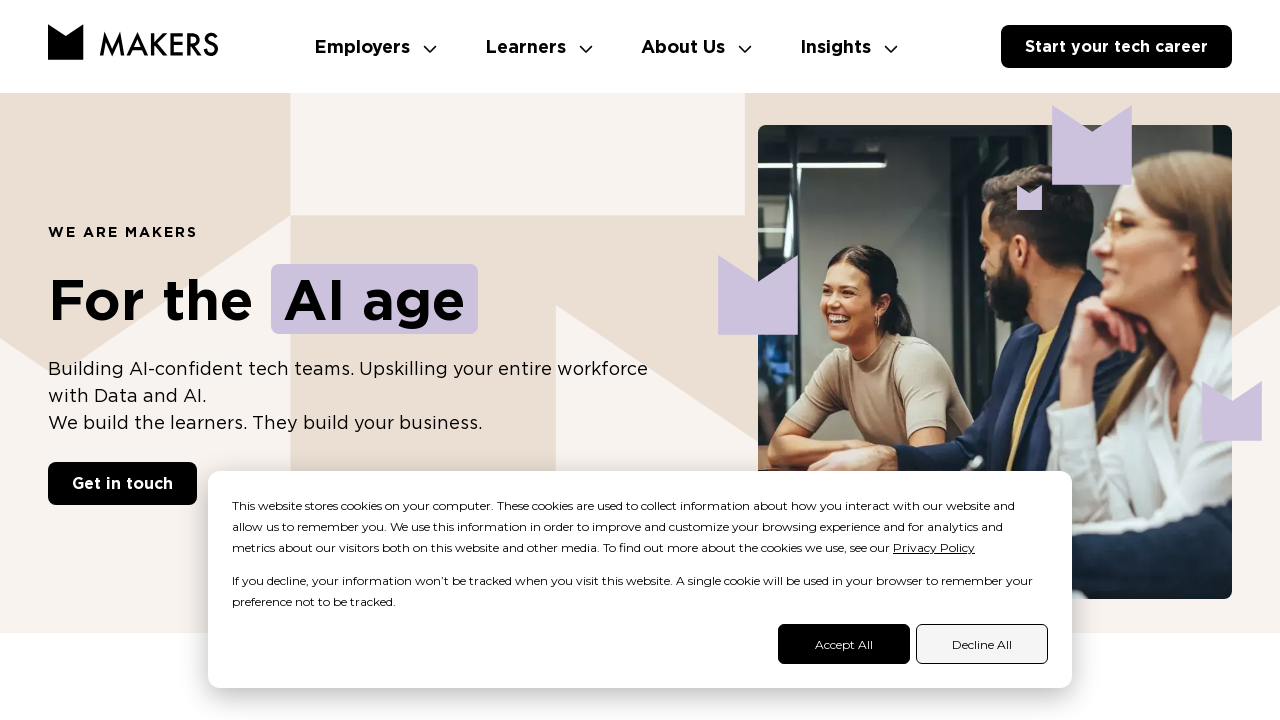

Retrieved page title: We are Makers. Building the future.
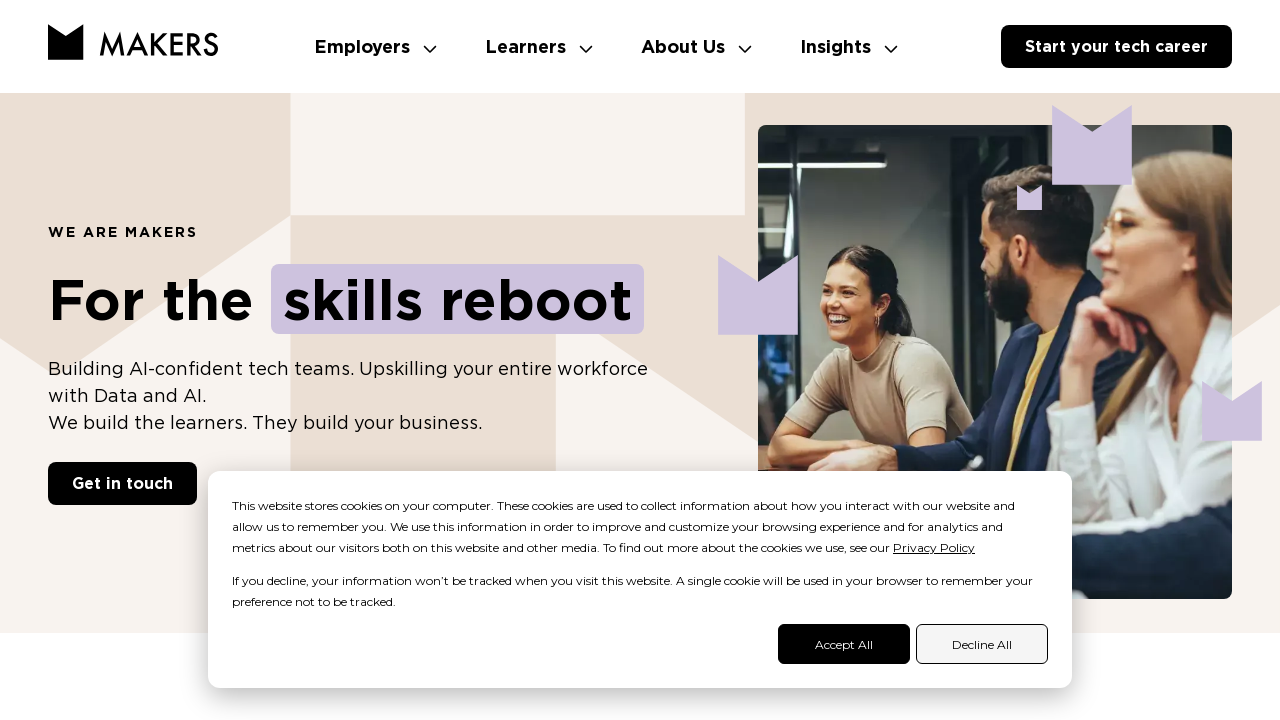

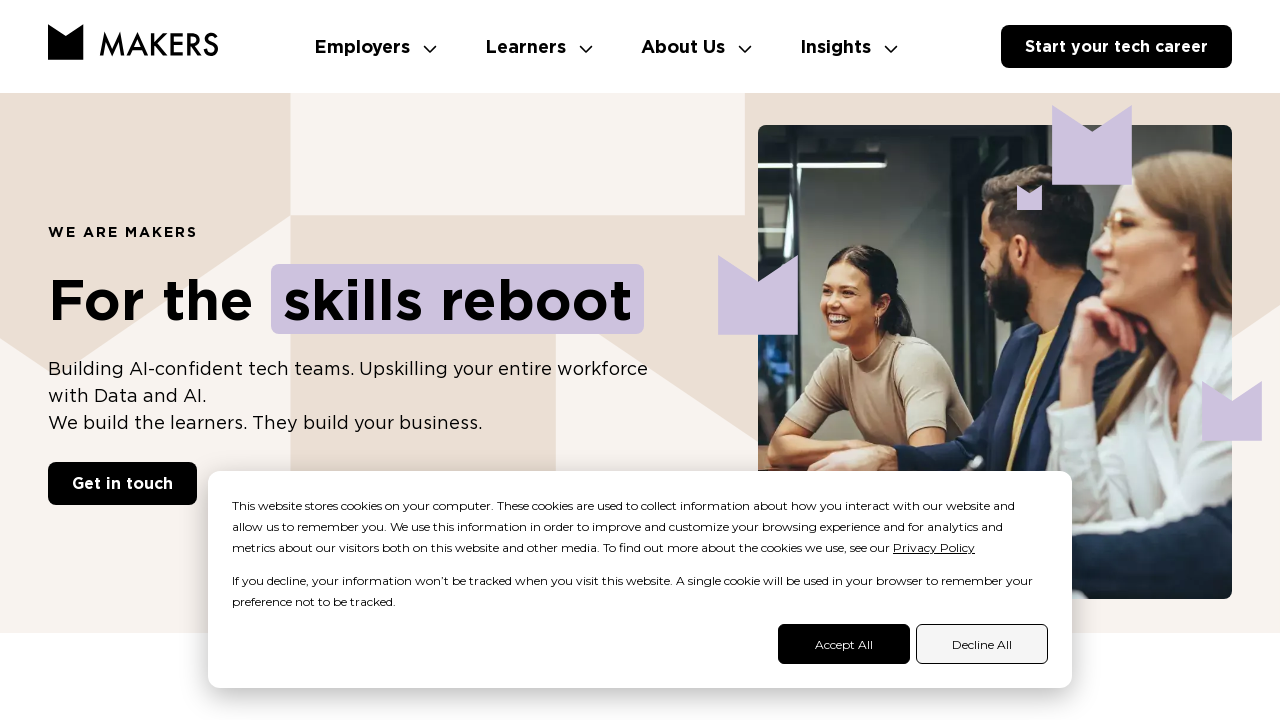